Tests a shop application form by checking checkboxes, selecting gender, filling password, submitting the form, and then navigating to shop to add a Nokia Edge product to cart.

Starting URL: https://rahulshettyacademy.com/angularpractice

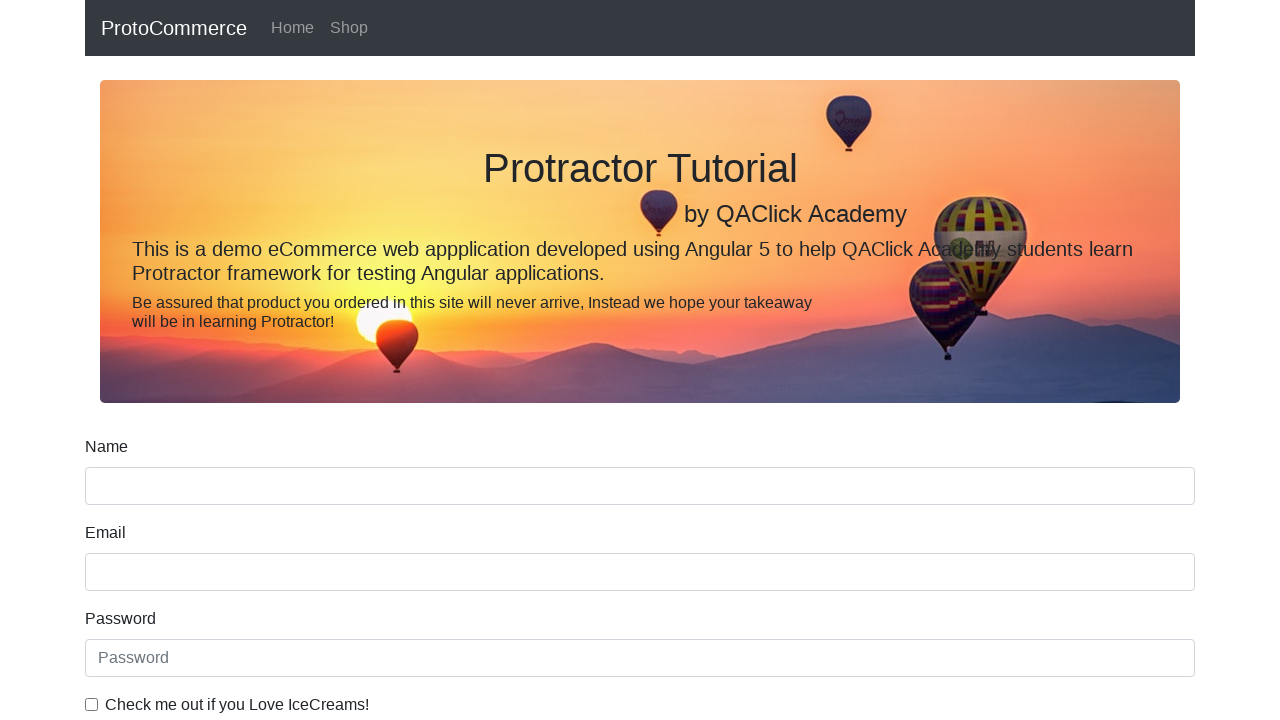

Checked icecreams checkbox at (92, 704) on internal:label="icecreams"i
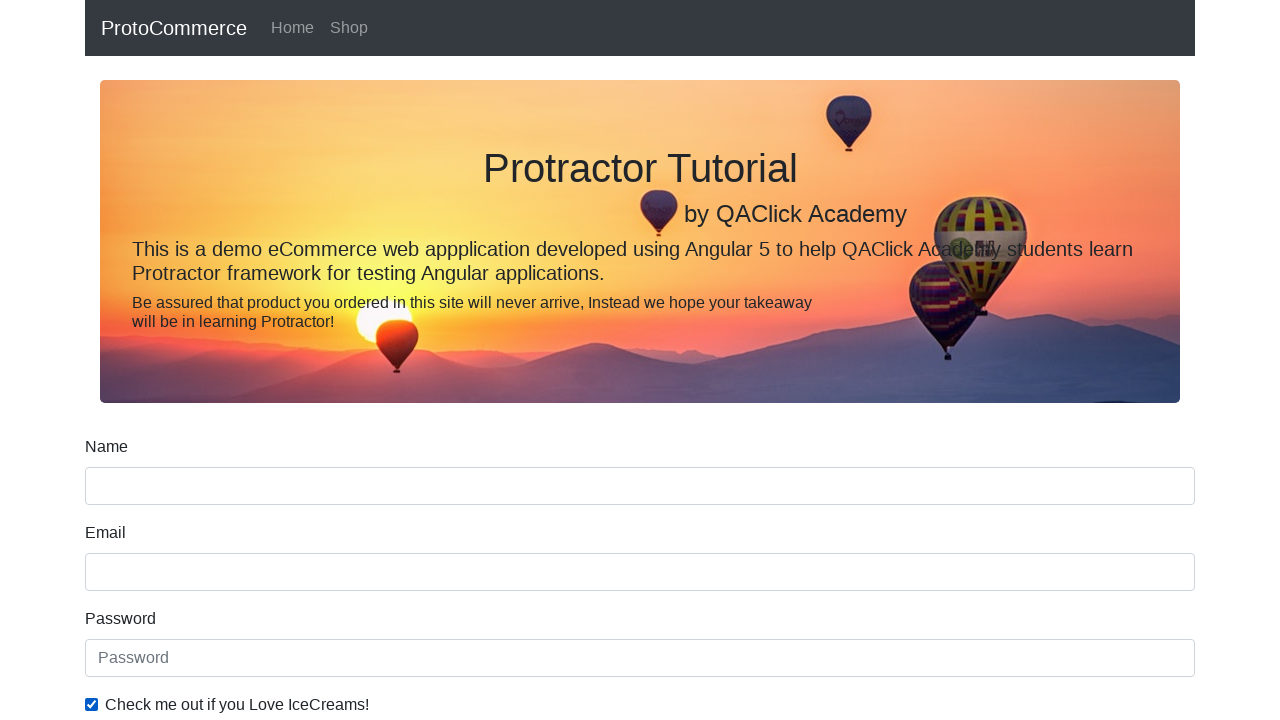

Checked Employed radio button at (326, 360) on internal:label="Employed"i
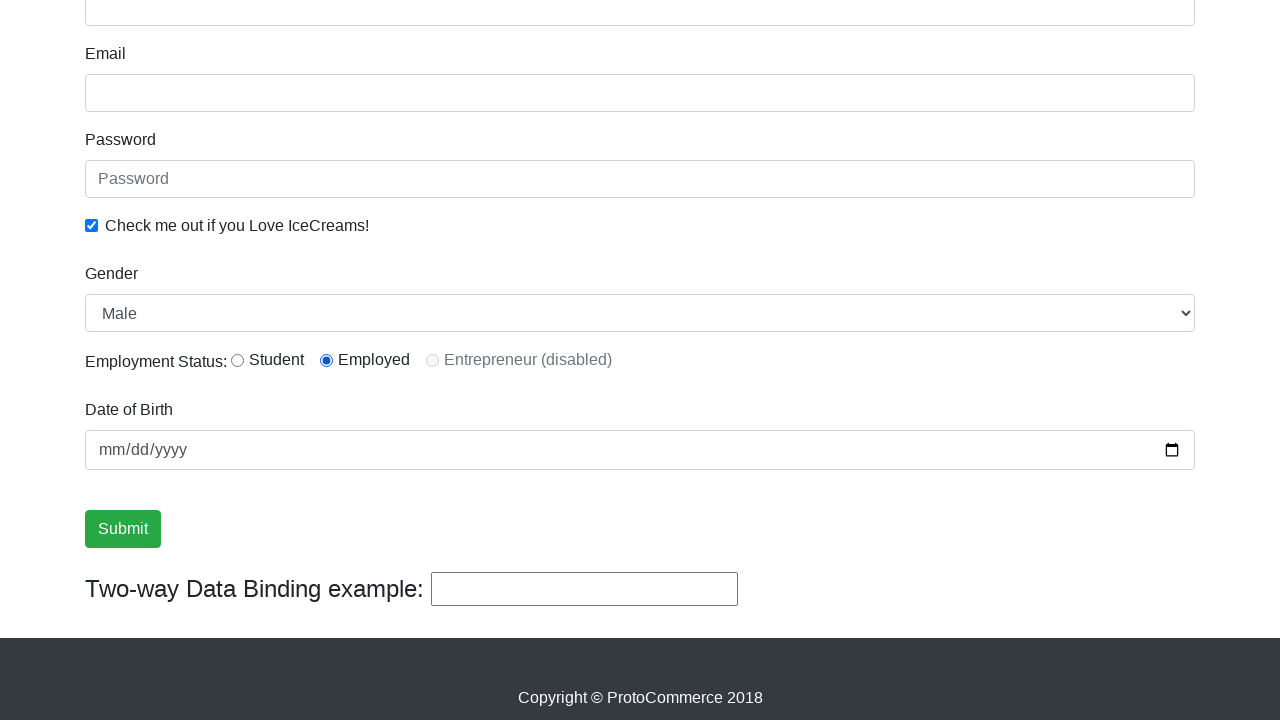

Selected Female from Gender dropdown on internal:label="Gender"i
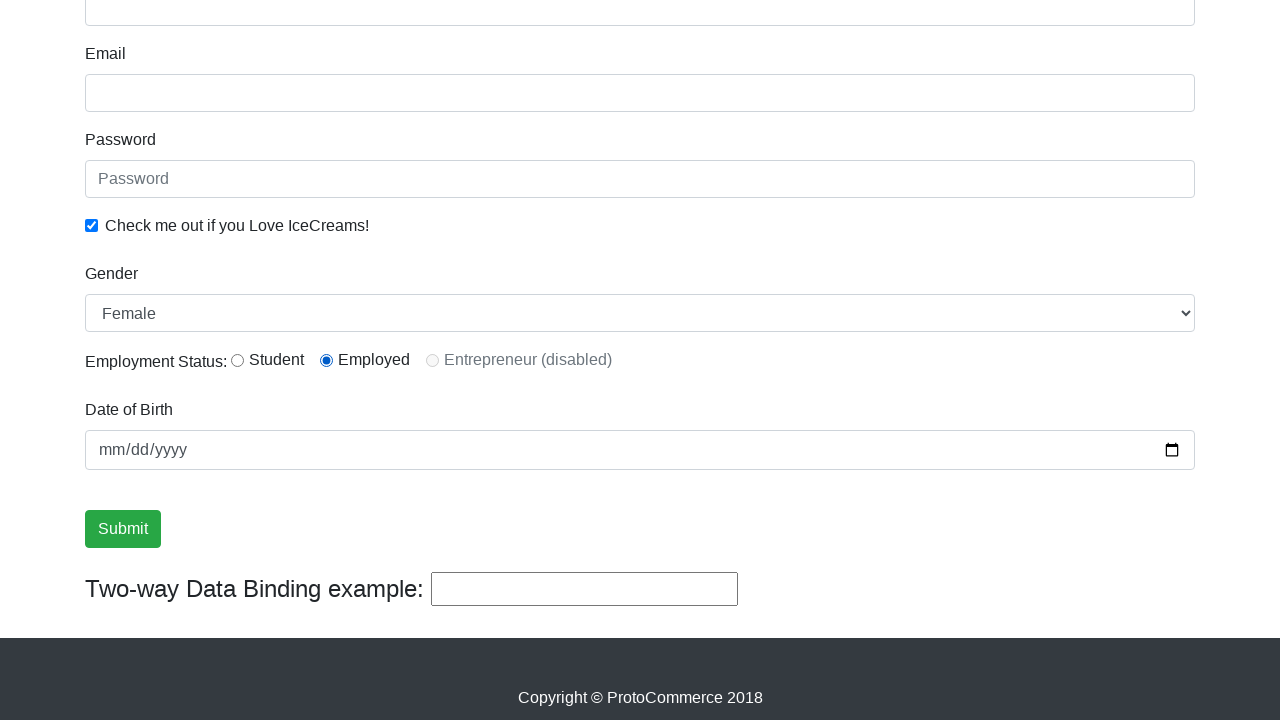

Filled password field with 'abc123' on internal:attr=[placeholder="Password"i]
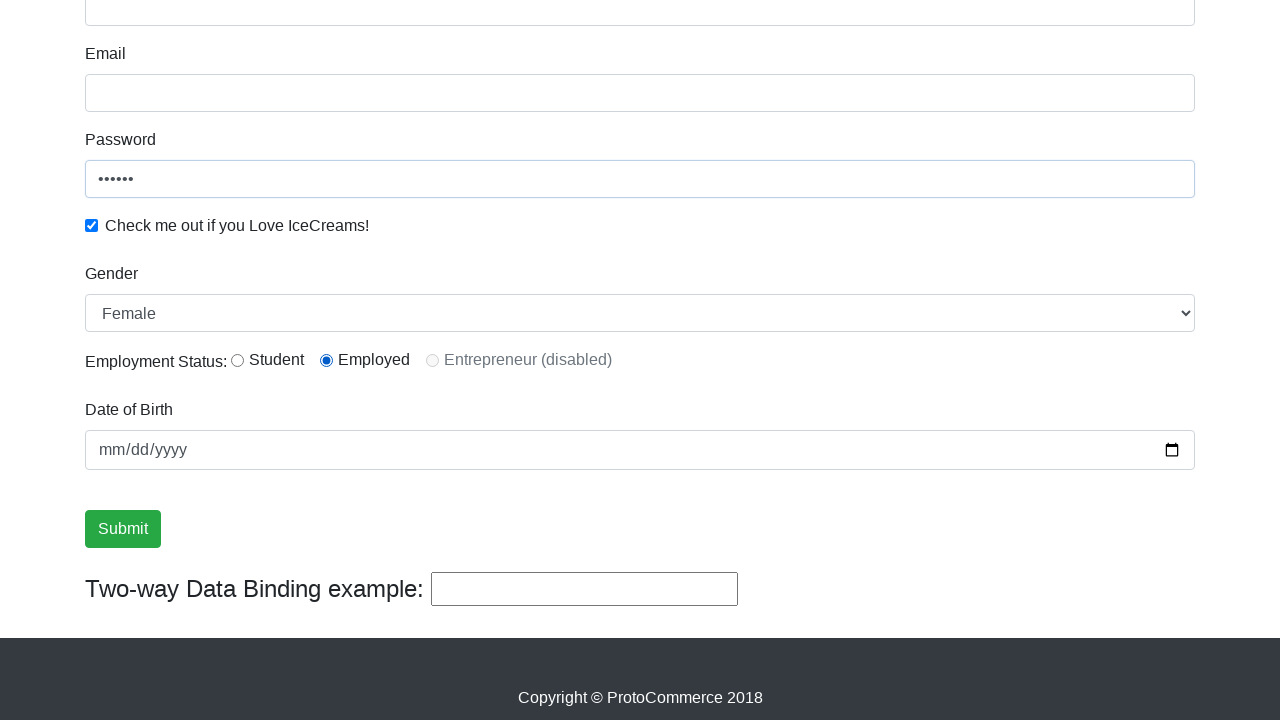

Clicked Submit button to submit form at (123, 529) on internal:role=button[name="Submit"i]
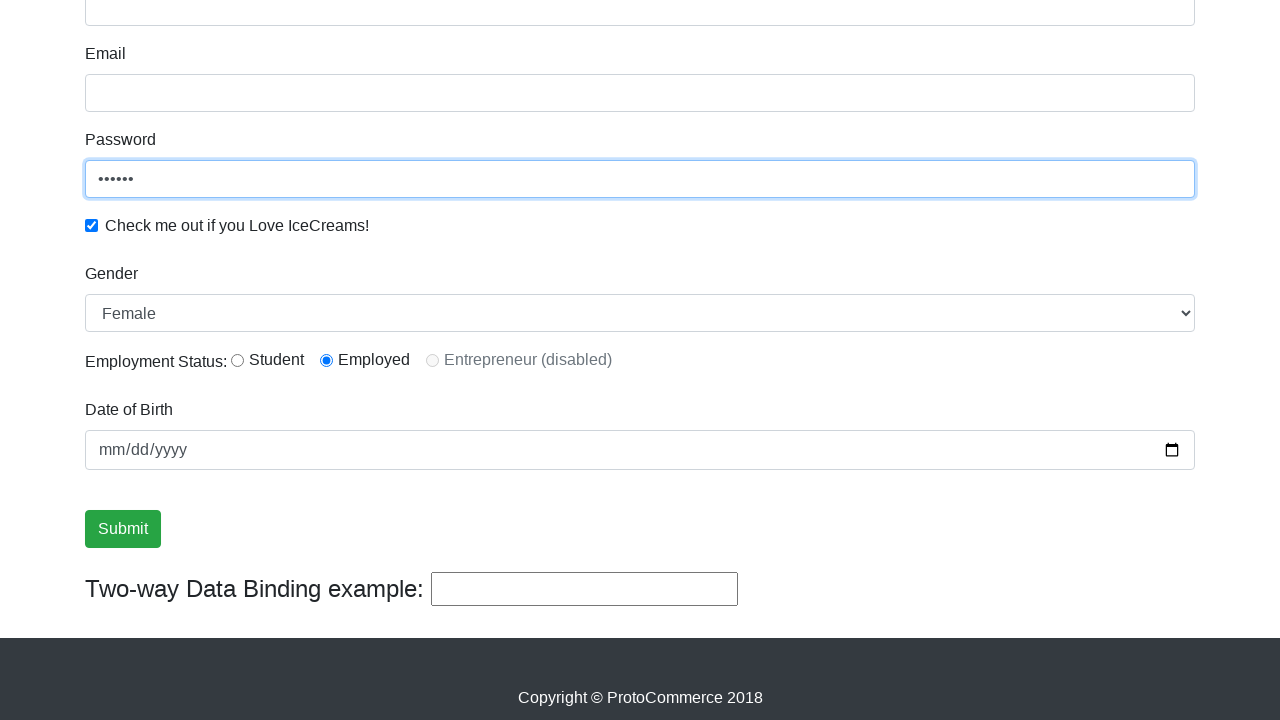

Success message appeared after form submission
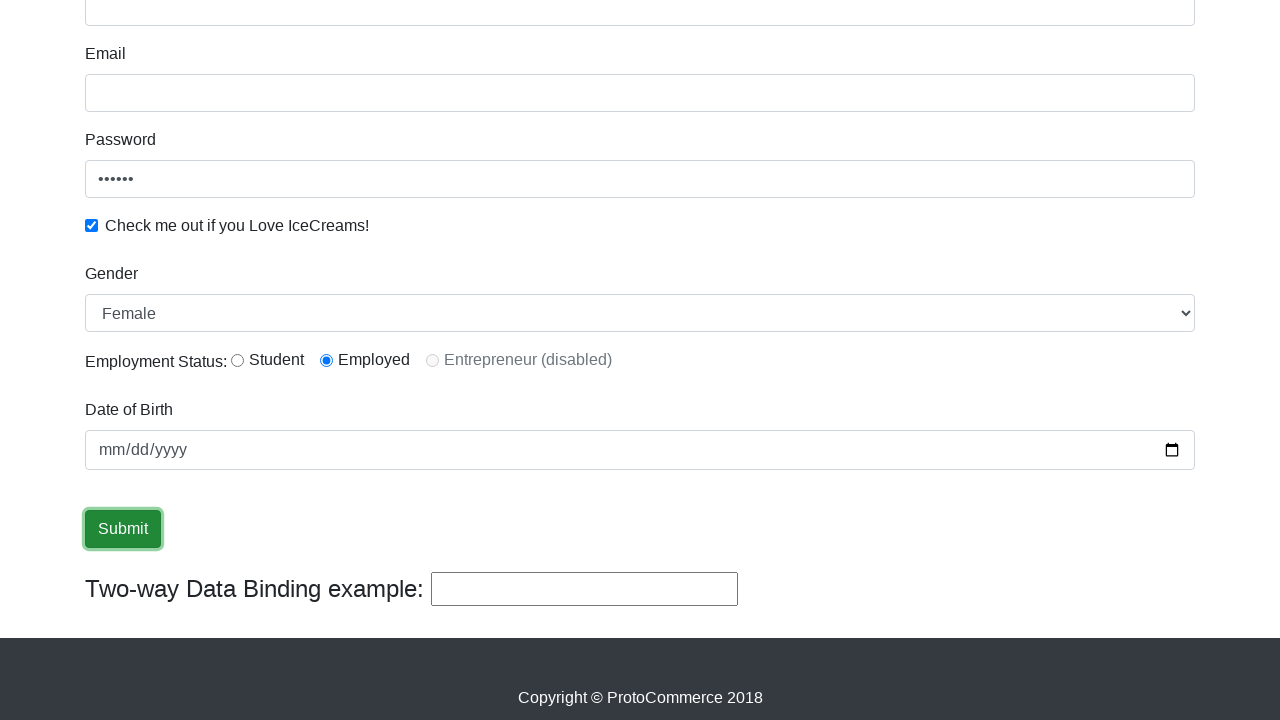

Clicked Shop link to navigate to shop at (349, 28) on internal:role=link[name="Shop"i]
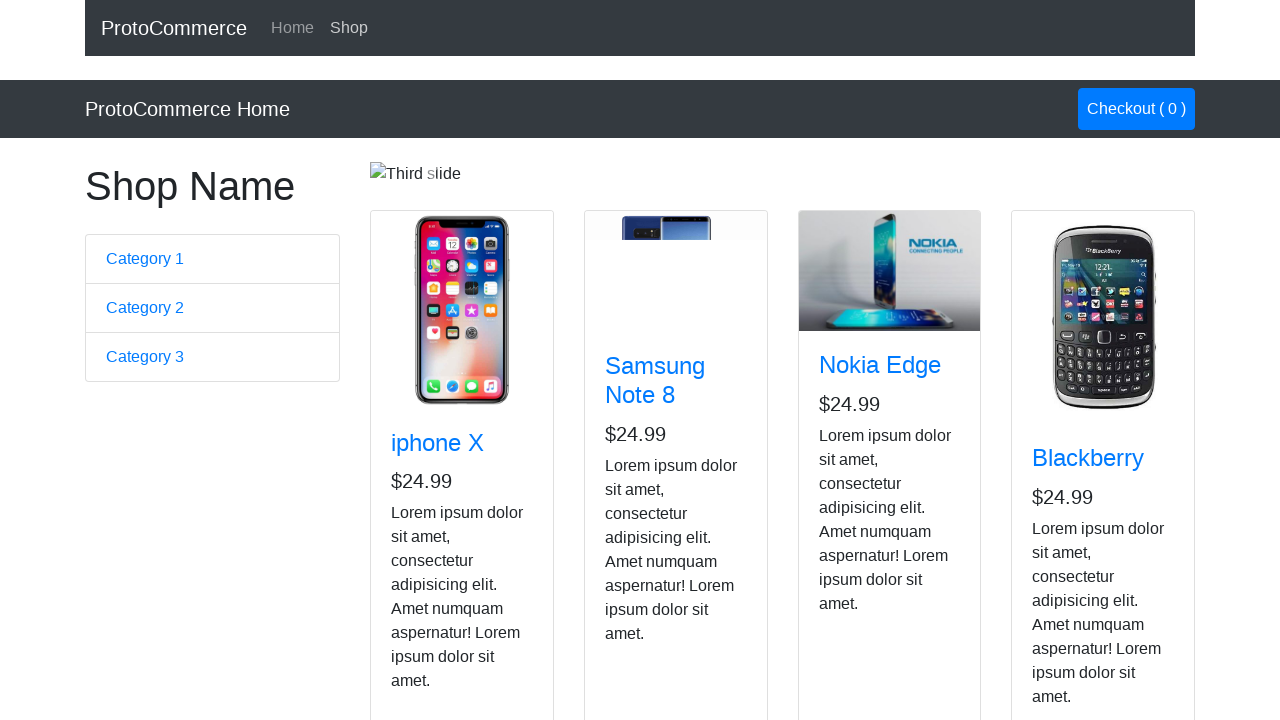

Clicked Add button on Nokia Edge product card to add to cart at (854, 528) on app-card >> internal:has-text="Nokia Edge"i >> internal:role=button
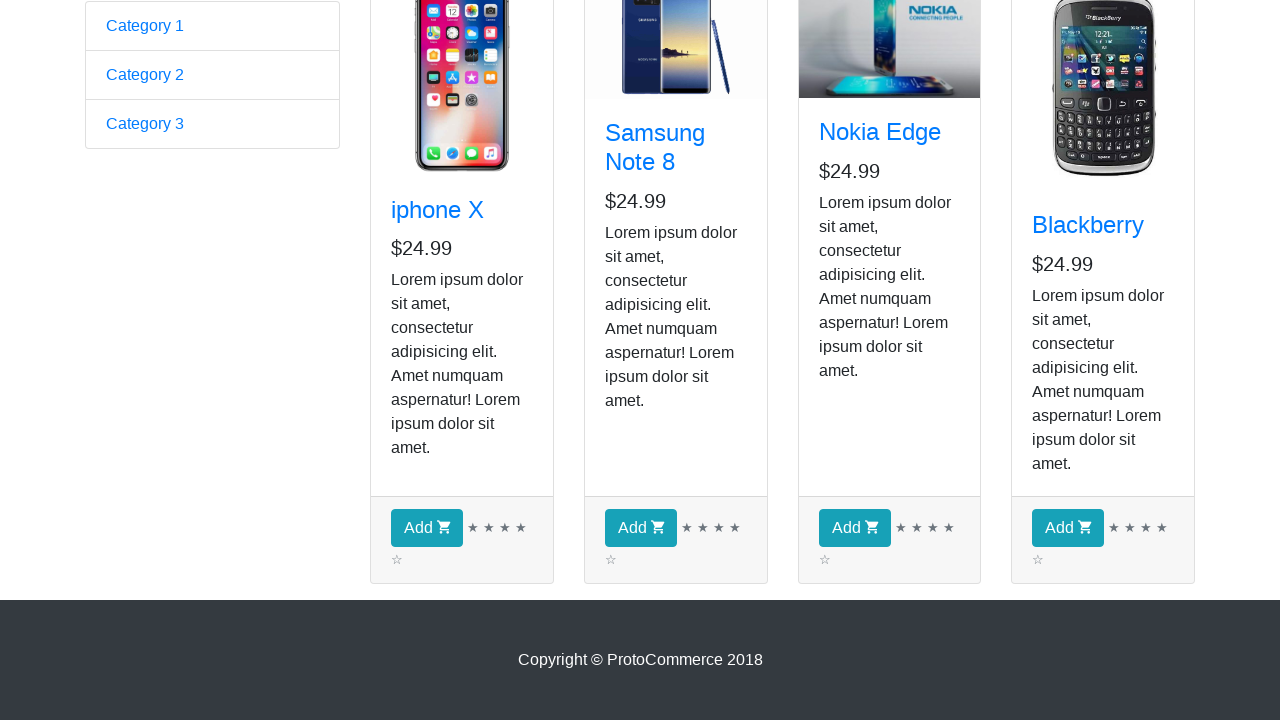

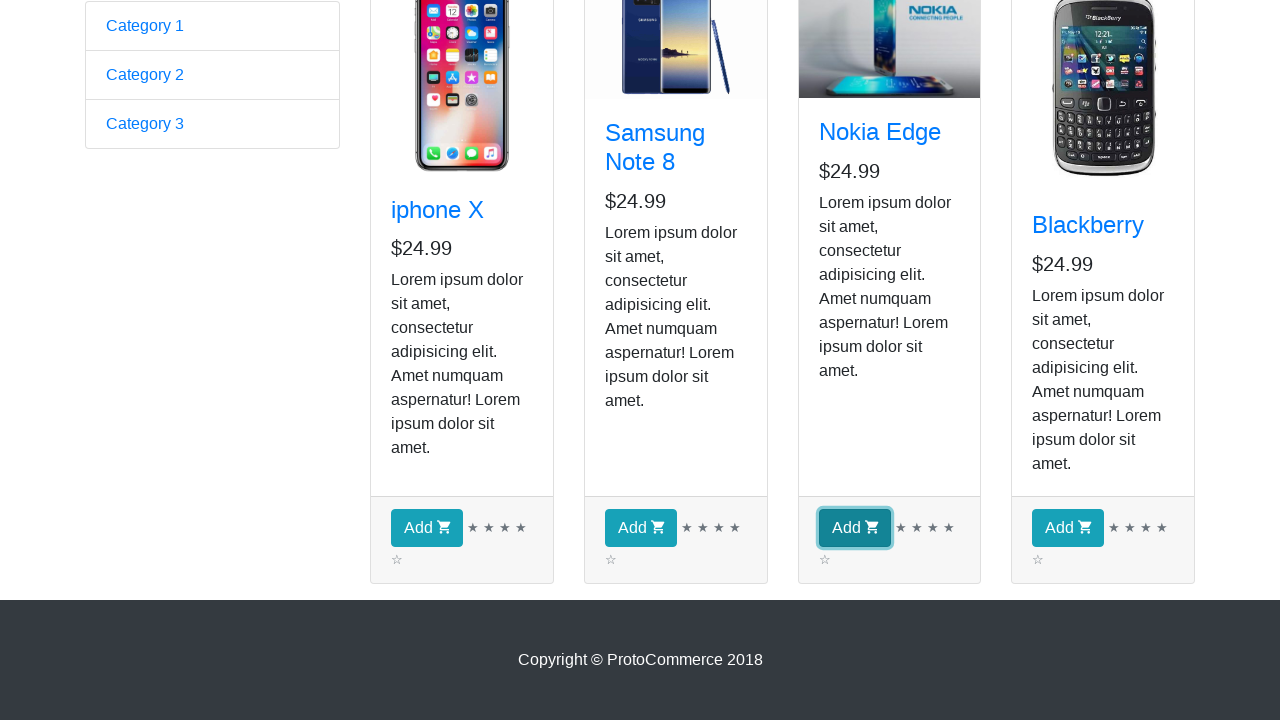